Tests selecting a senior citizen discount checkbox and verifying its state changes from unchecked to checked

Starting URL: https://rahulshettyacademy.com/dropdownsPractise/

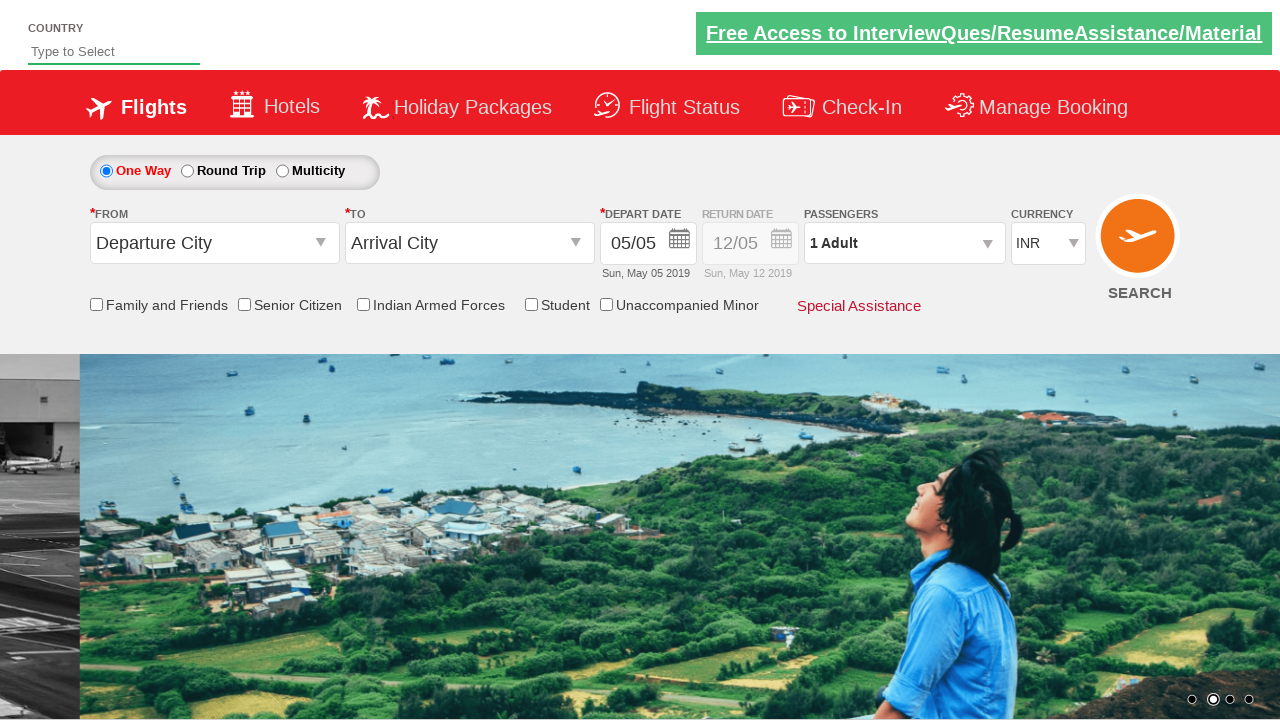

Located senior citizen discount checkbox element
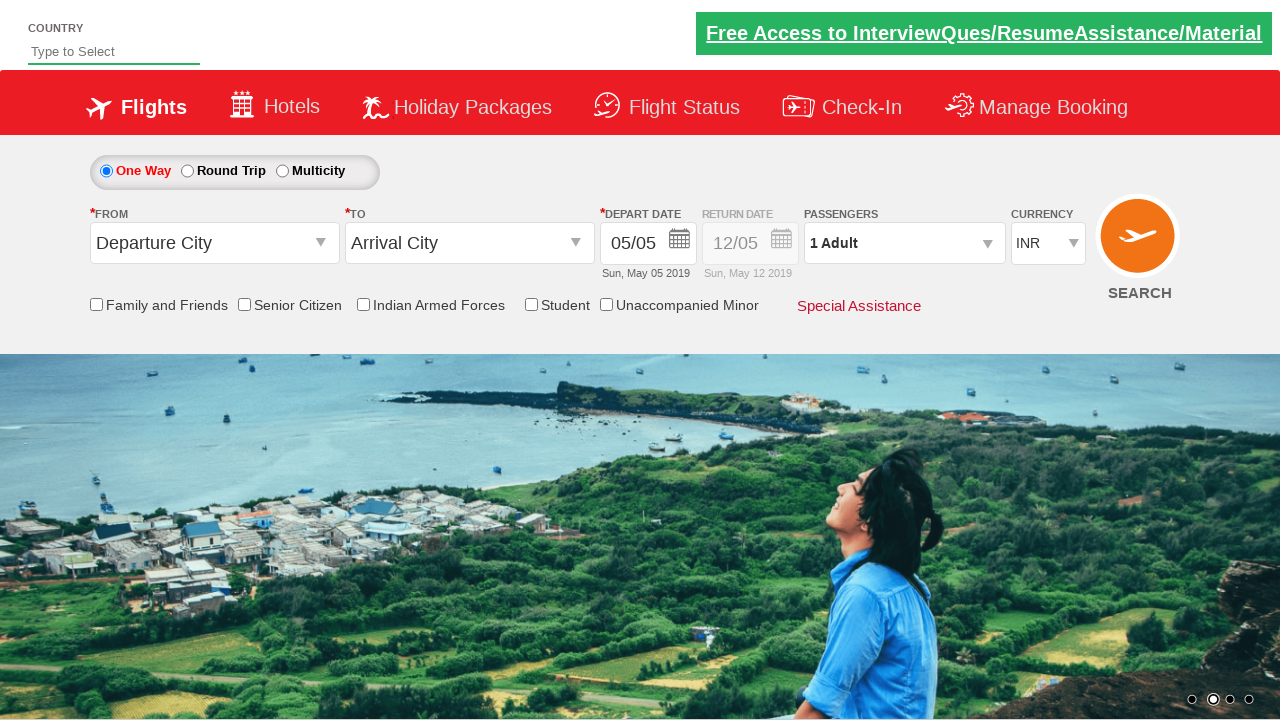

Verified checkbox is initially unchecked
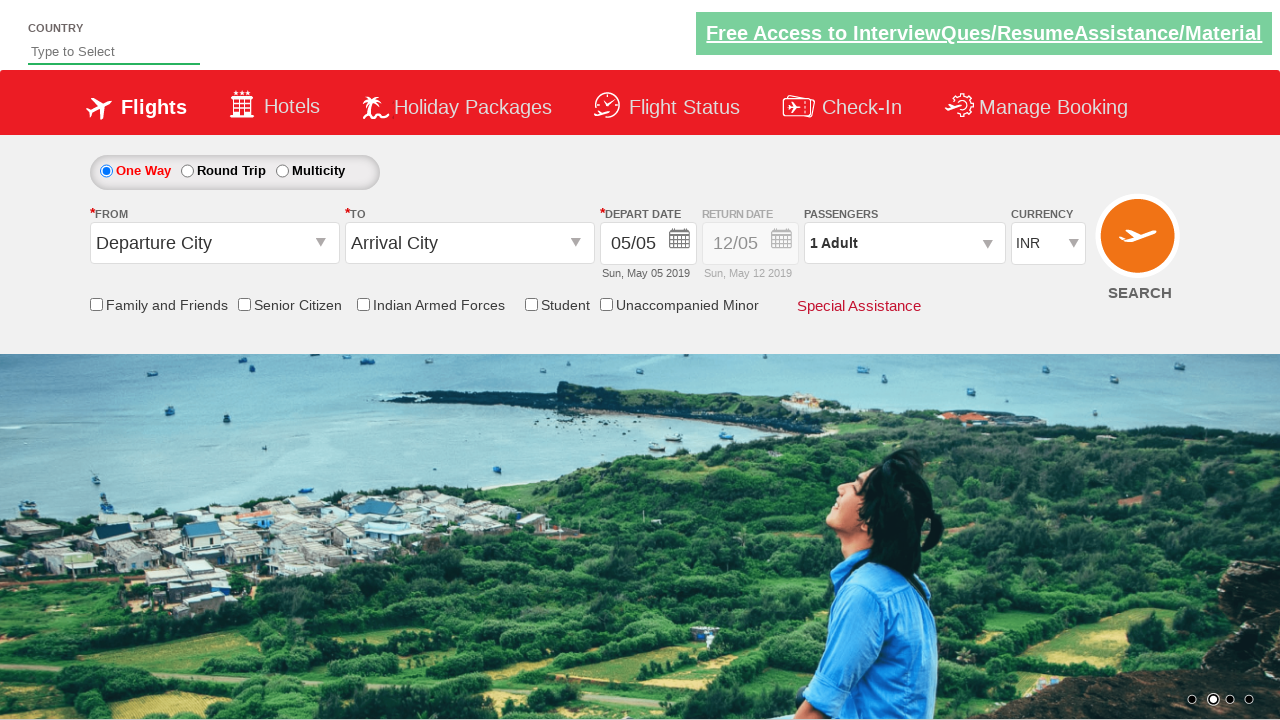

Clicked senior citizen discount checkbox at (244, 304) on input[id*='SeniorCitizenDiscount']
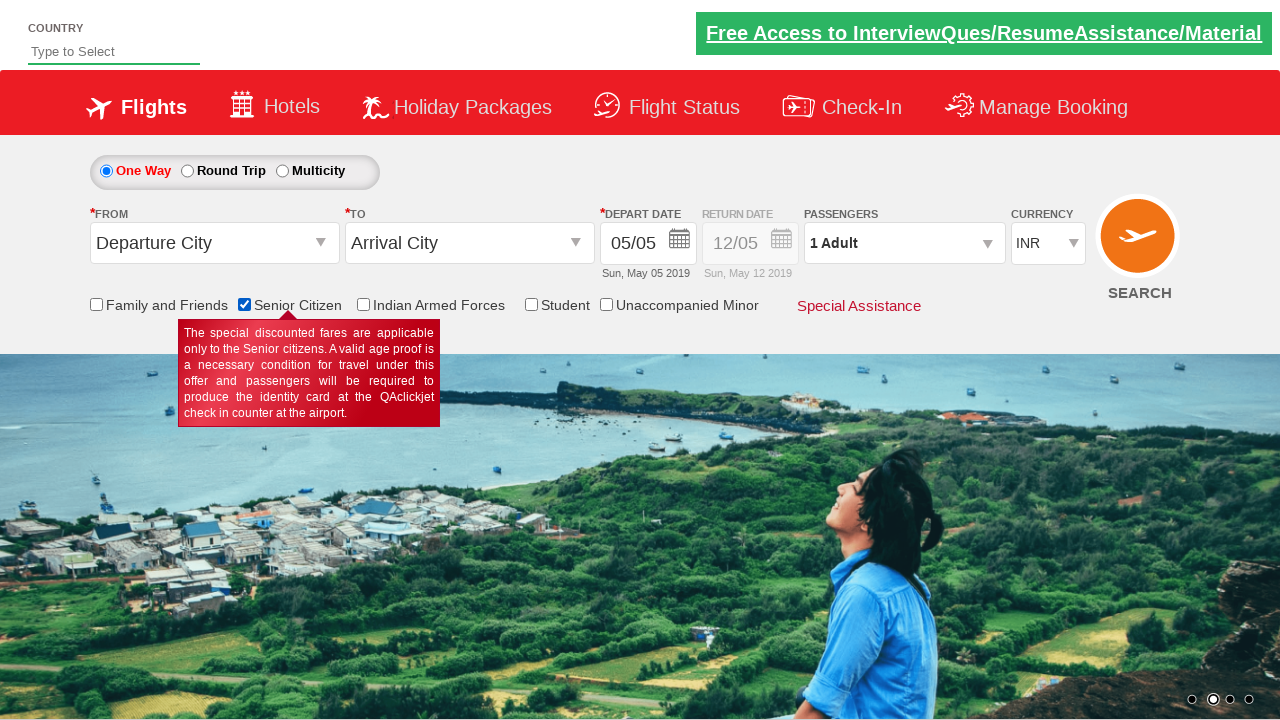

Verified checkbox is now checked
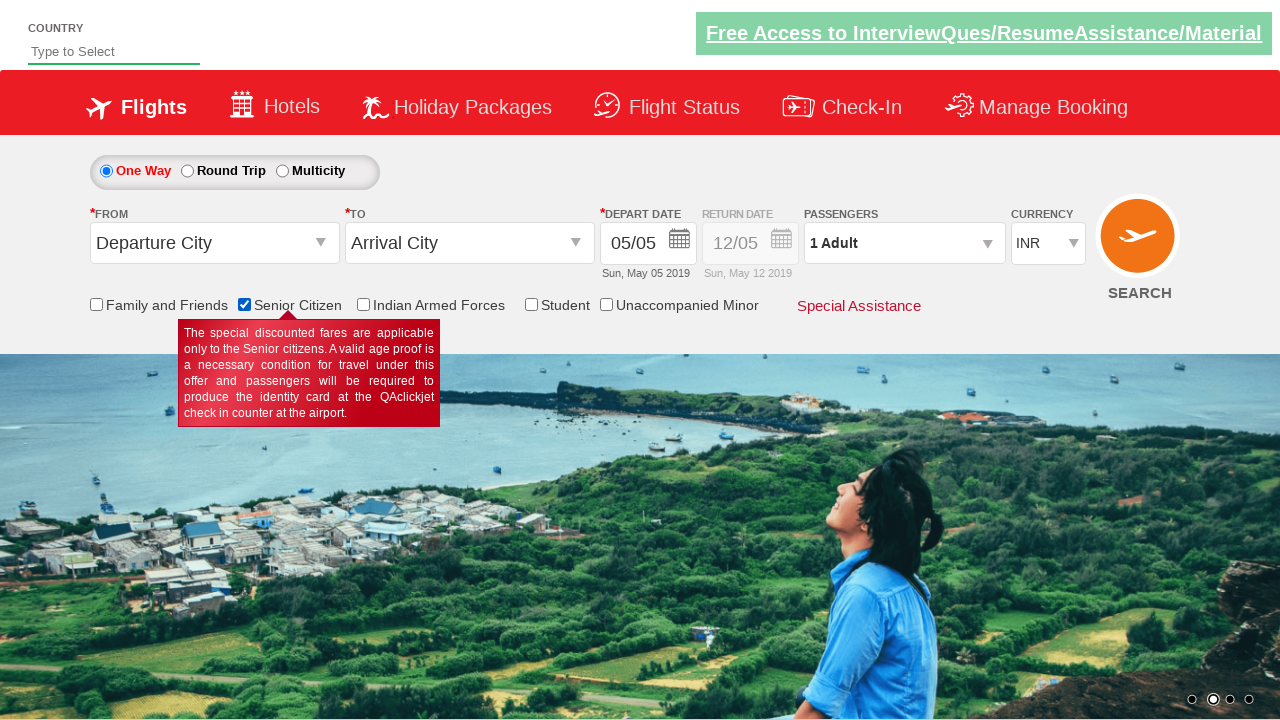

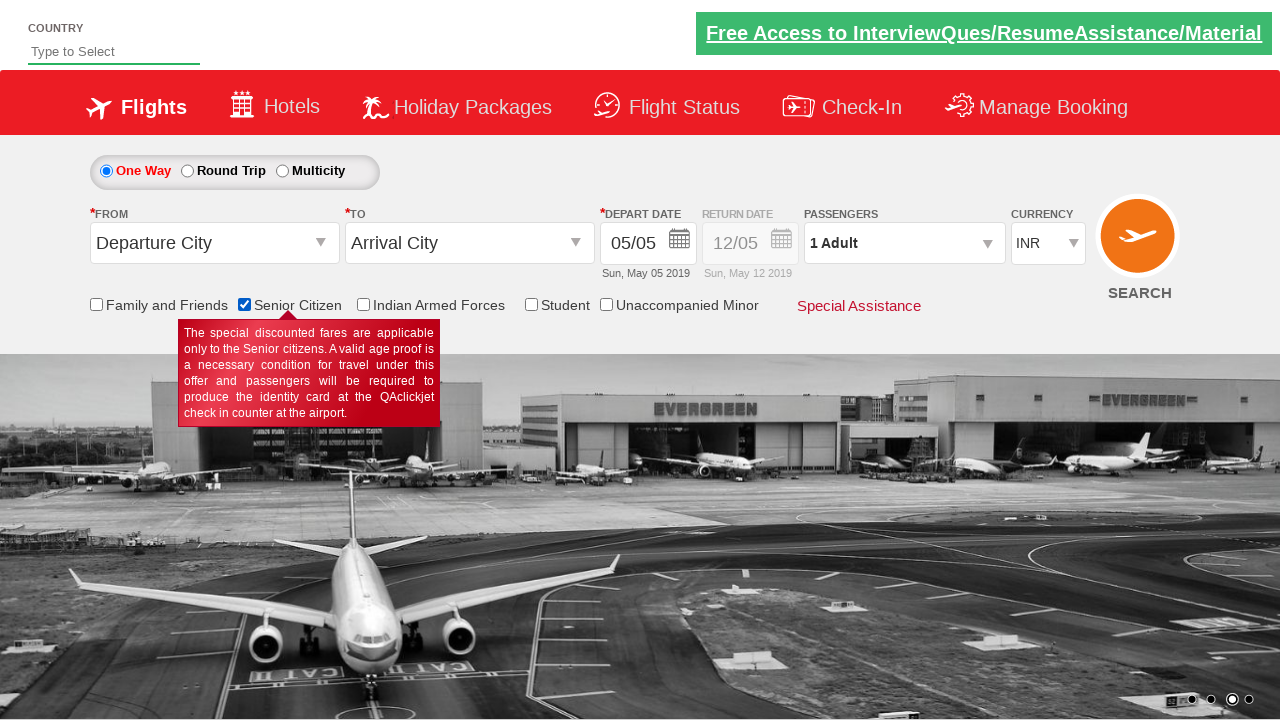